Tests the search functionality on Python.org by entering "pycon" in the search field and submitting the search form using the Enter key.

Starting URL: https://www.python.org

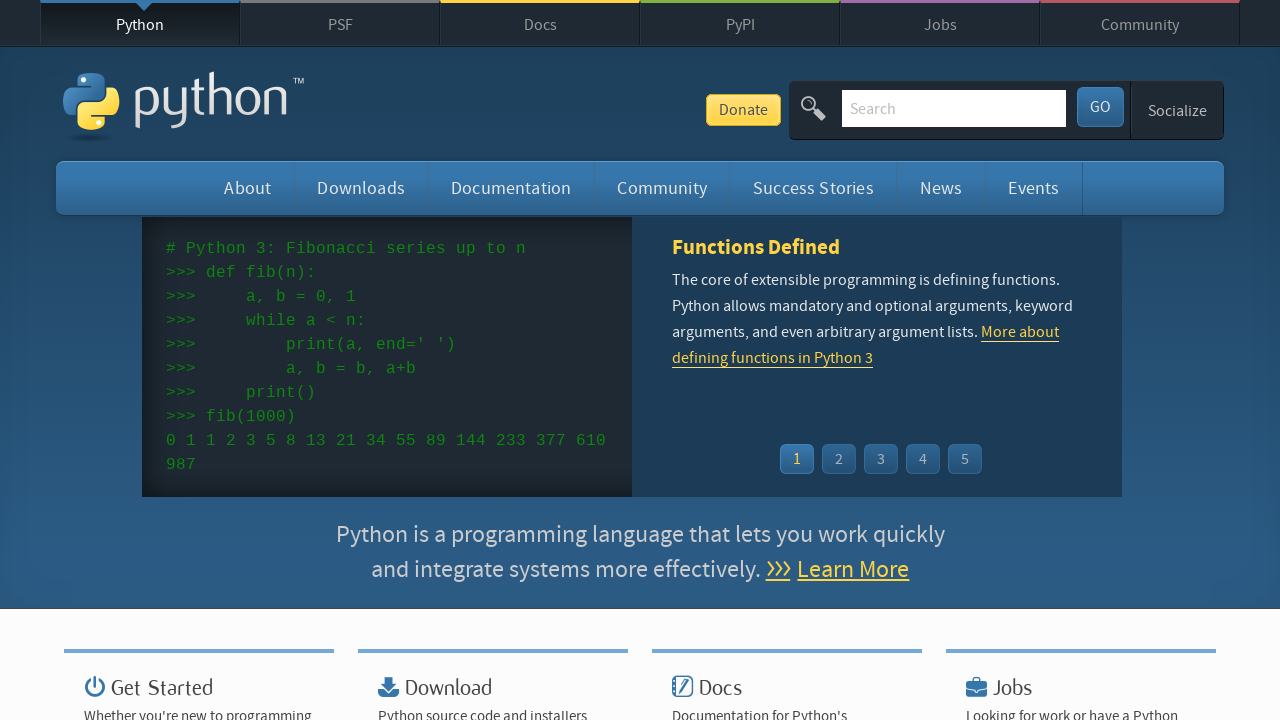

Verified 'Python' is in page title
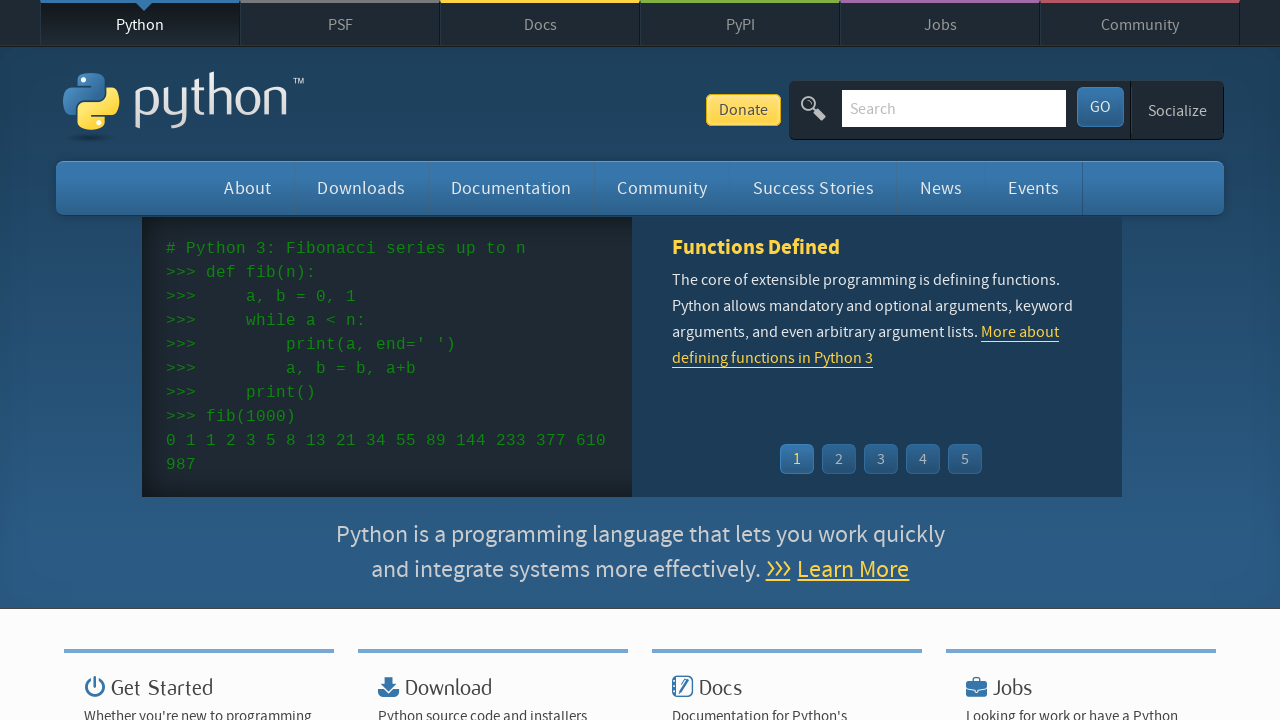

Filled search field with 'pycon' on input[name='q']
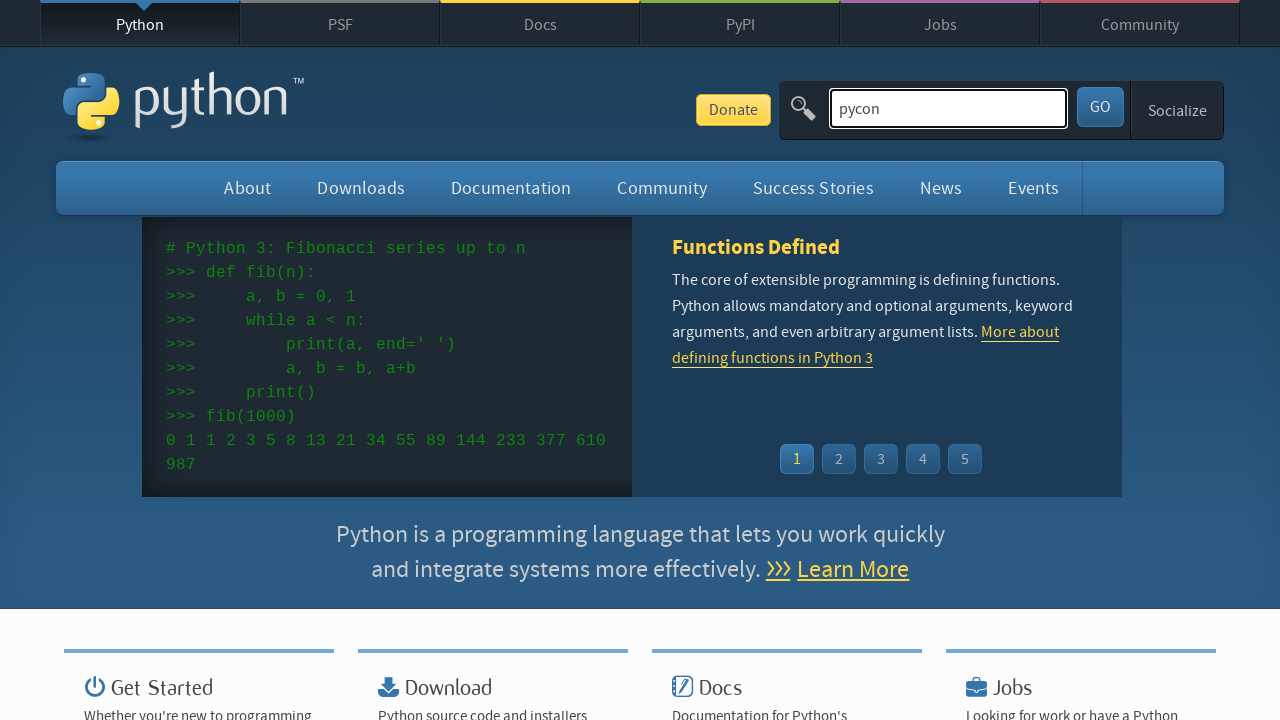

Pressed Enter to submit search form on input[name='q']
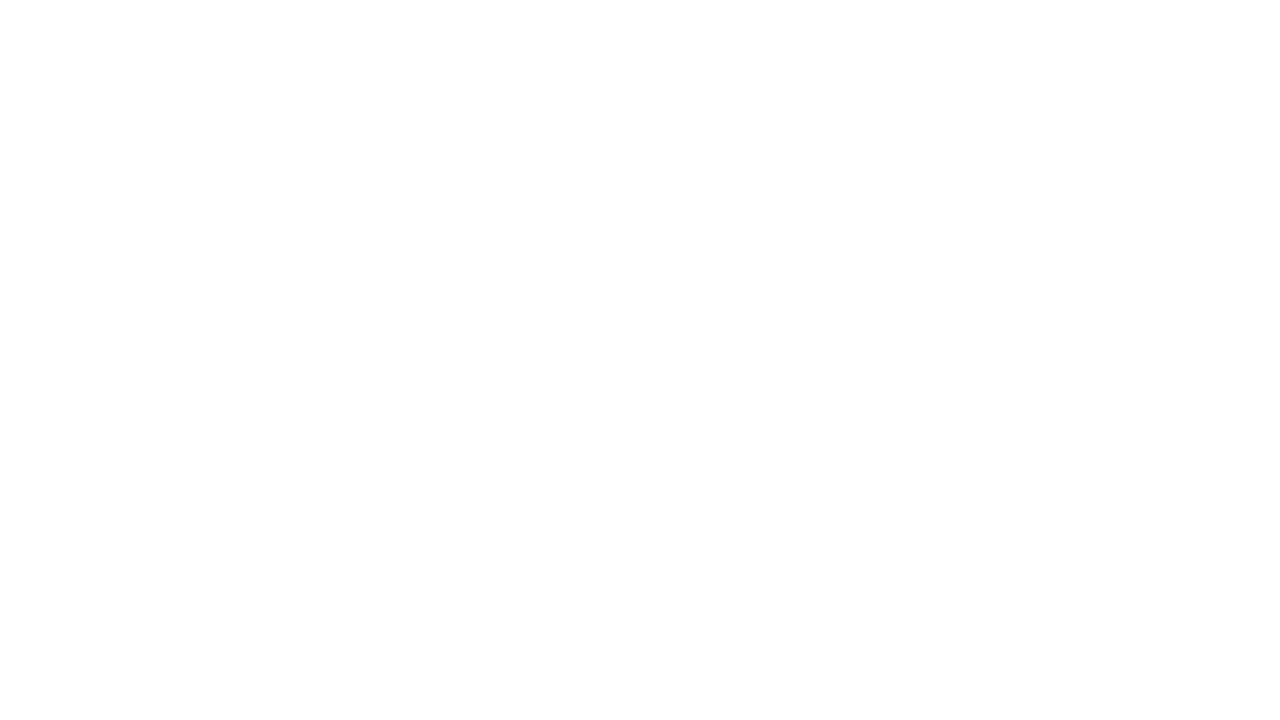

Waited for network idle - search results loaded
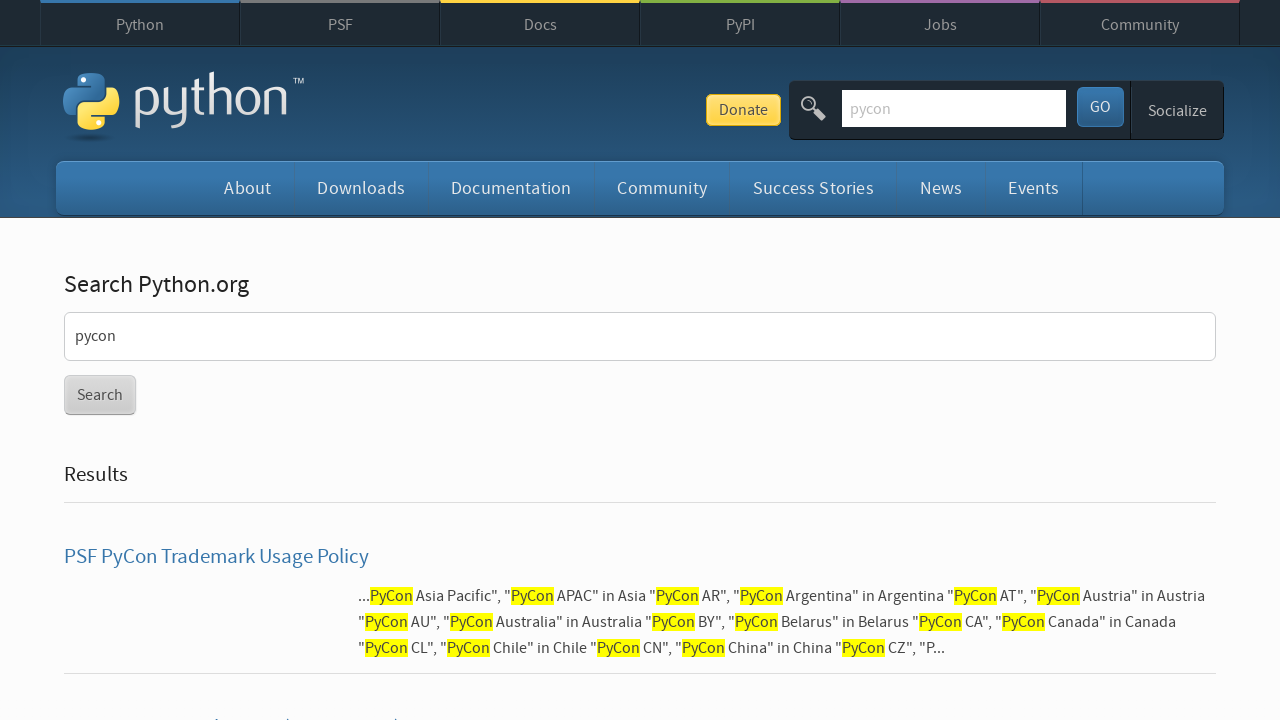

Verified search returned results (no 'No results found' message)
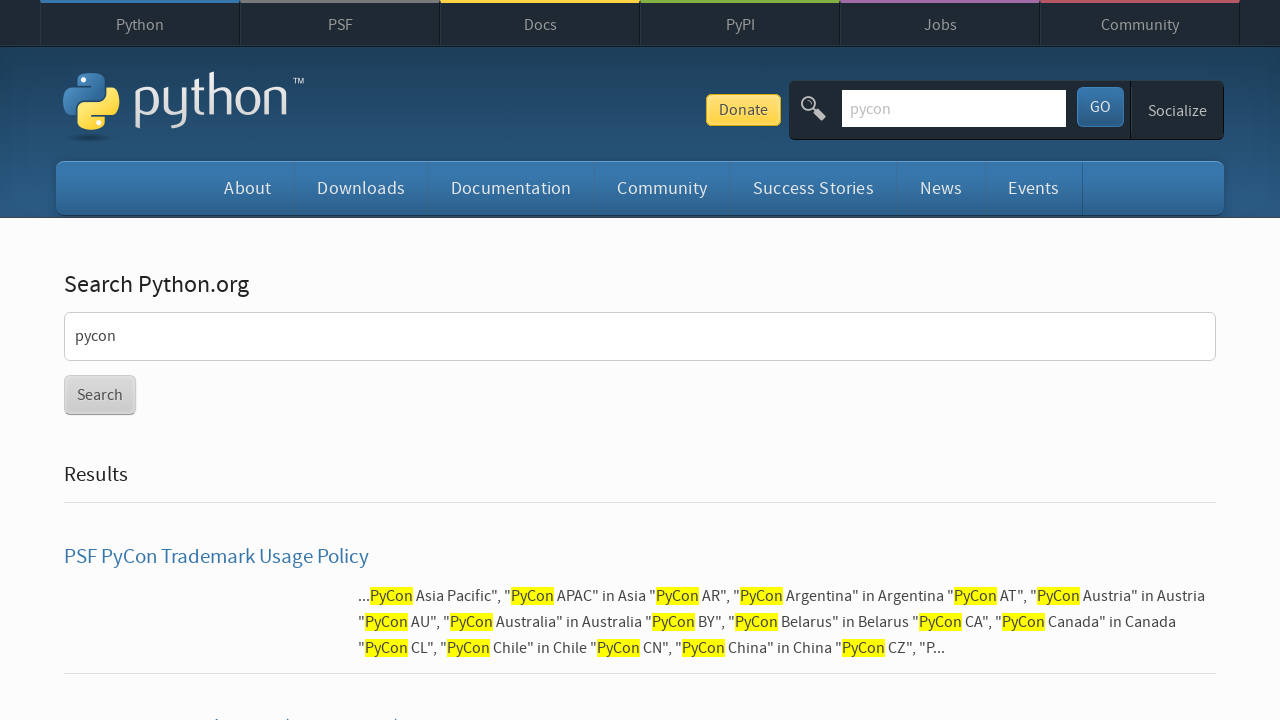

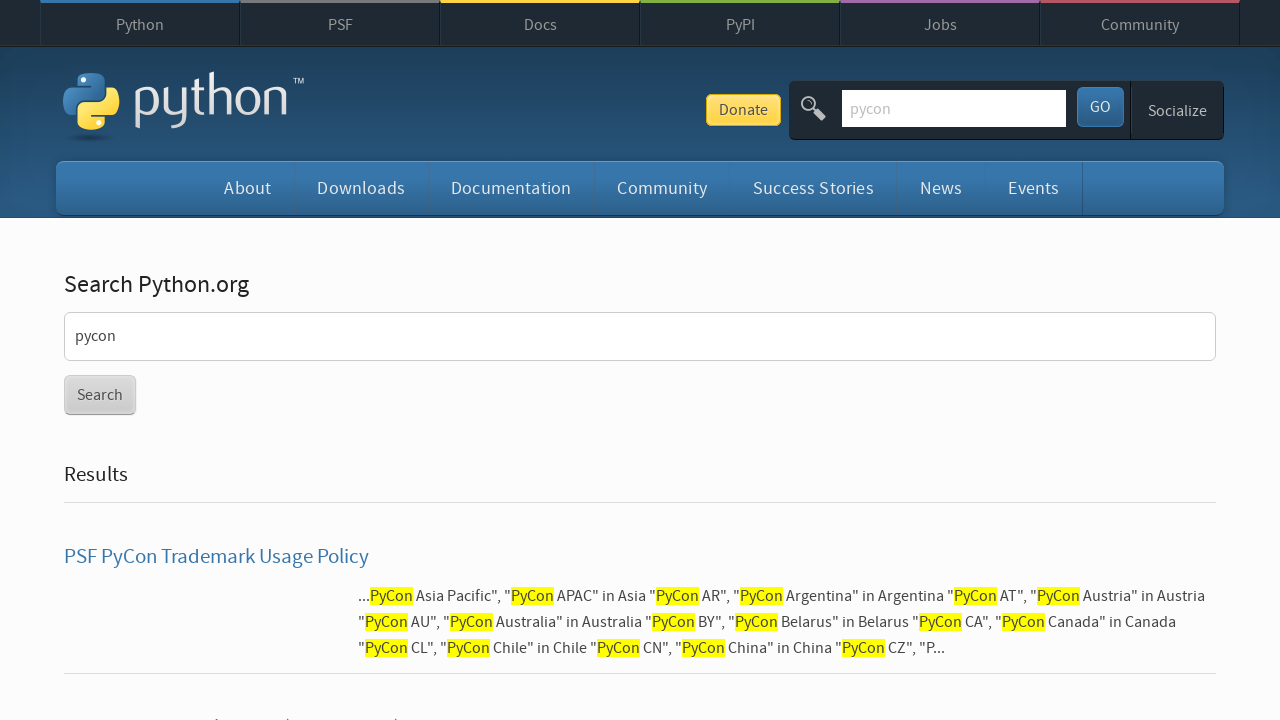